Tests the jQuery UI Dialog widget by navigating to the Dialog demo page, switching to the iframe containing the demo, and closing the dialog by clicking the close button.

Starting URL: https://jqueryui.com/

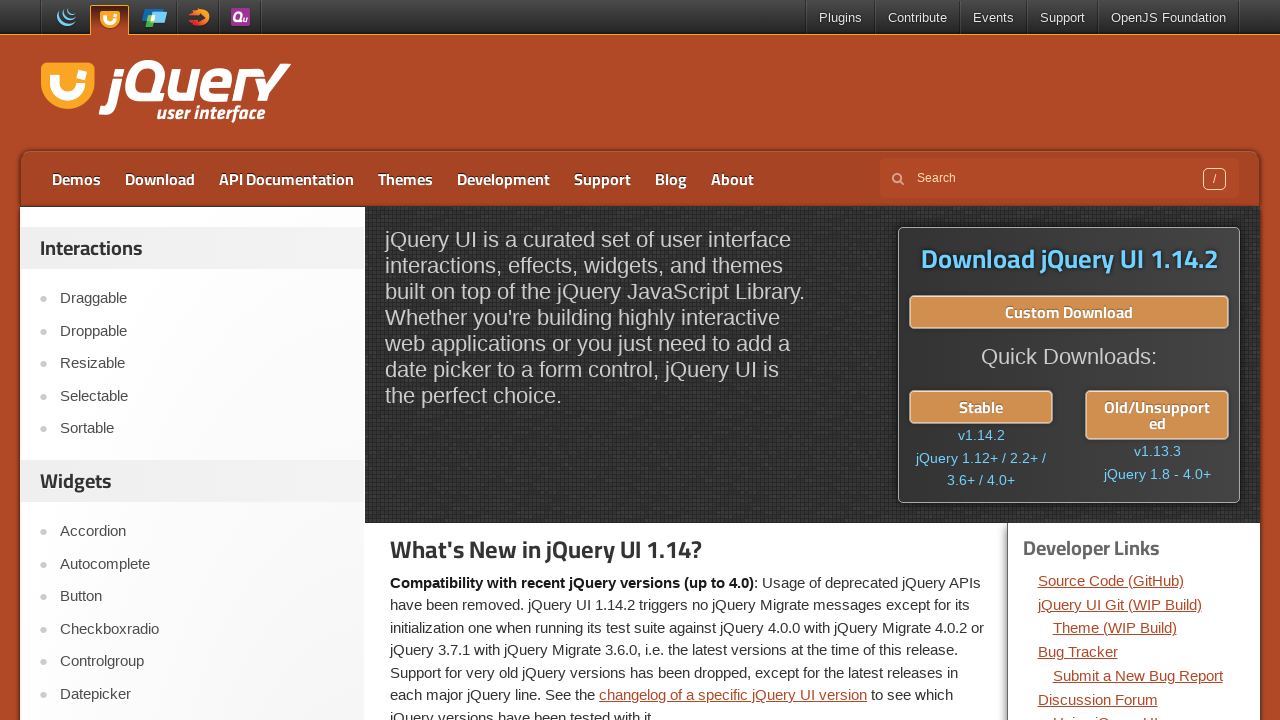

Clicked on the Dialog link in the navigation at (202, 709) on xpath=//a[contains(text(),'Dialog')]
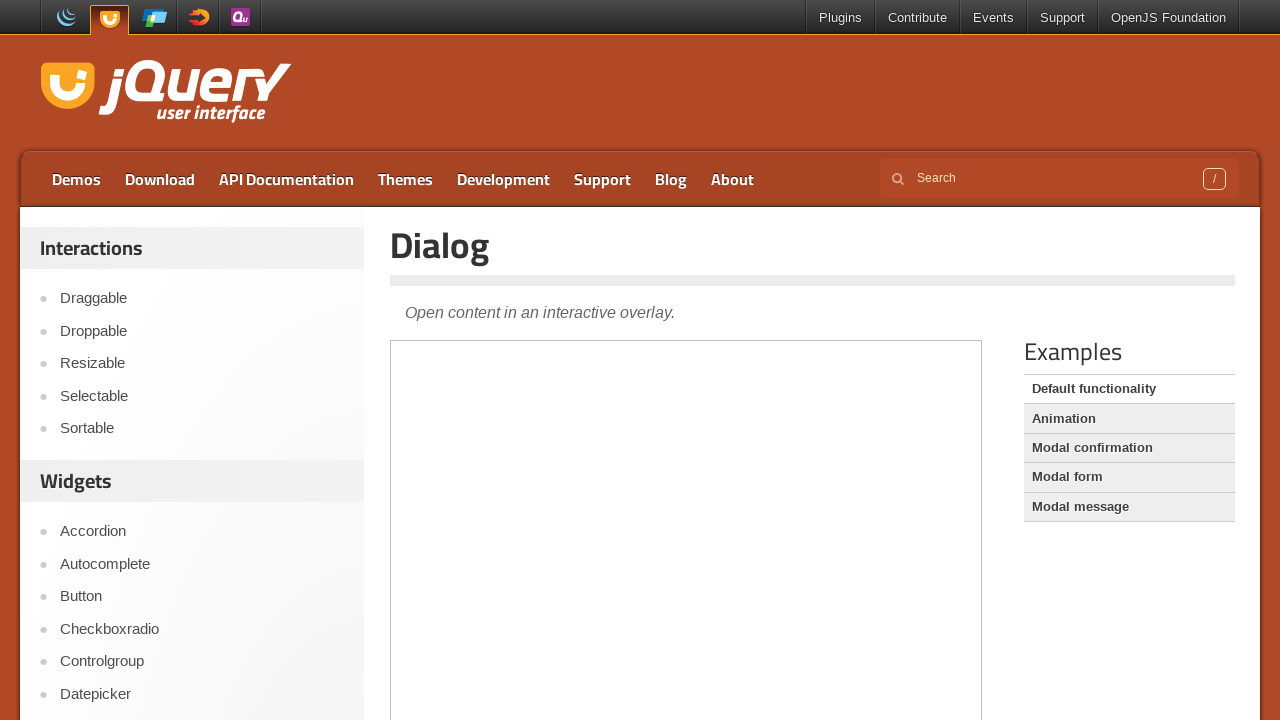

Switched to iframe and clicked the close button on the jQuery UI Dialog at (820, 490) on iframe >> nth=0 >> internal:control=enter-frame >> span[class$='closethick']
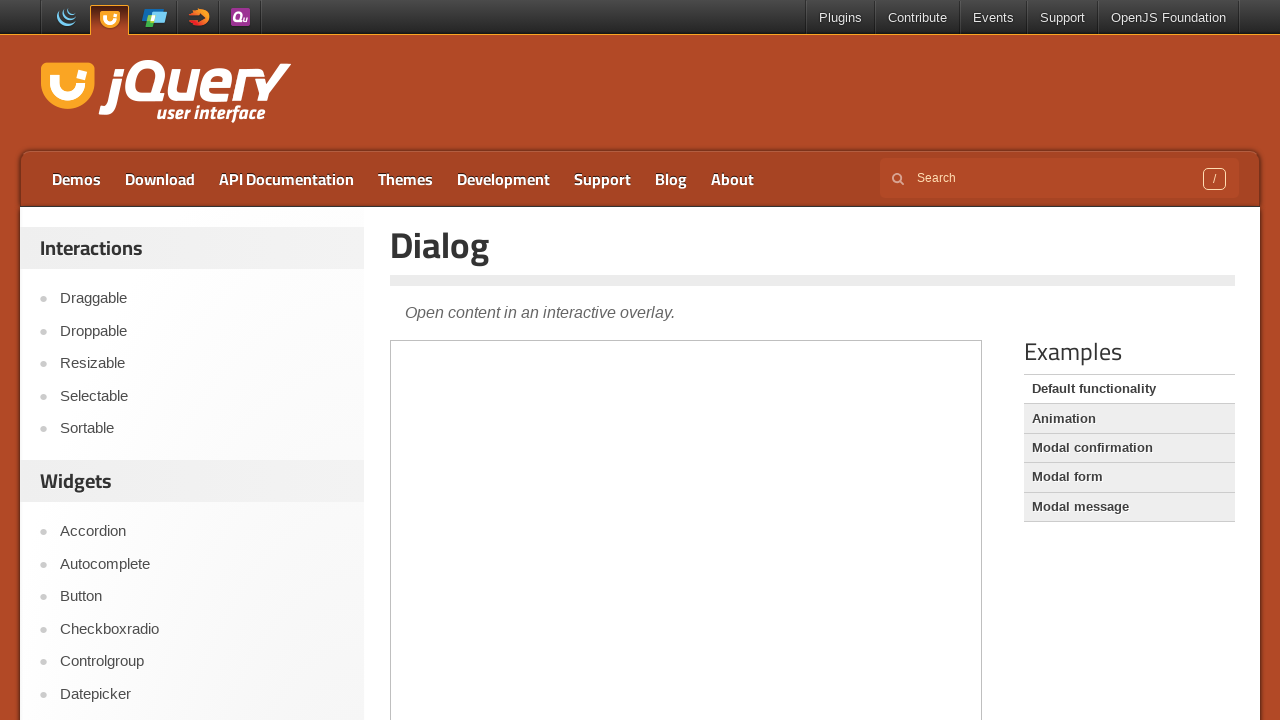

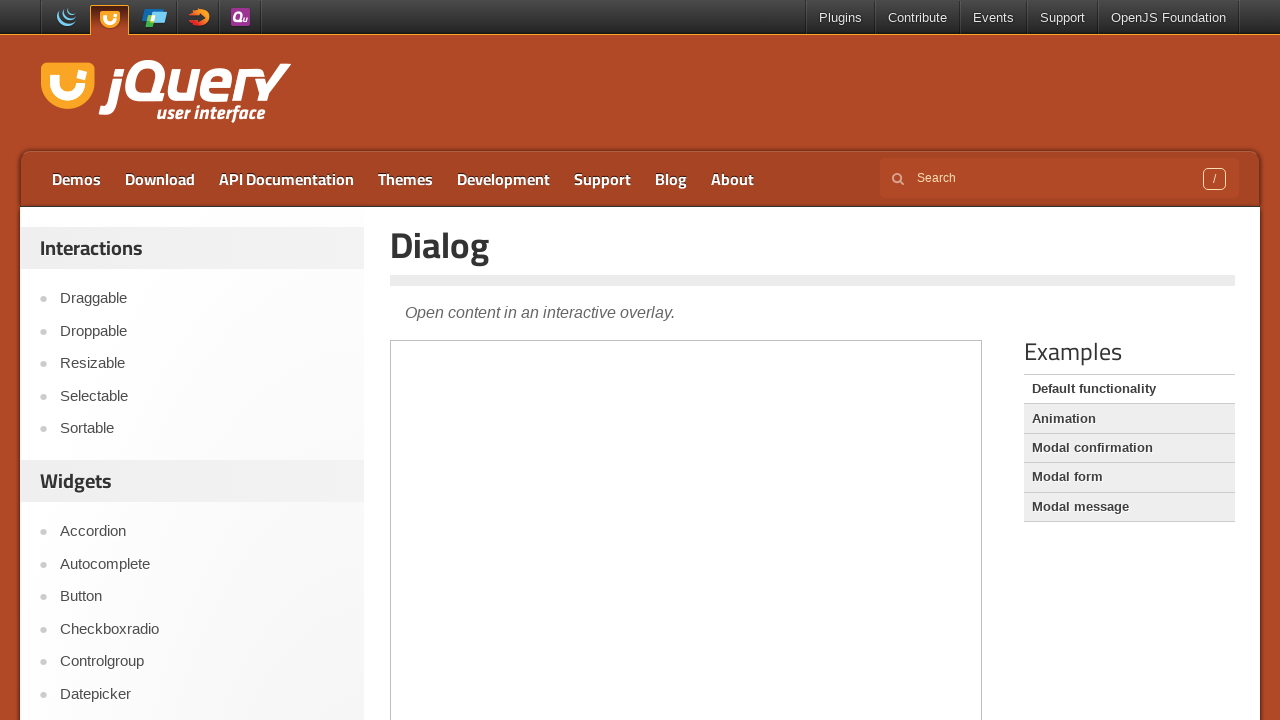